Tests calendar date picker functionality by clicking on a date input field to open the calendar widget, then selecting a specific day (day 6) from the calendar table.

Starting URL: http://seleniumpractise.blogspot.com/2016/08/how-to-handle-calendar-in-selenium.html

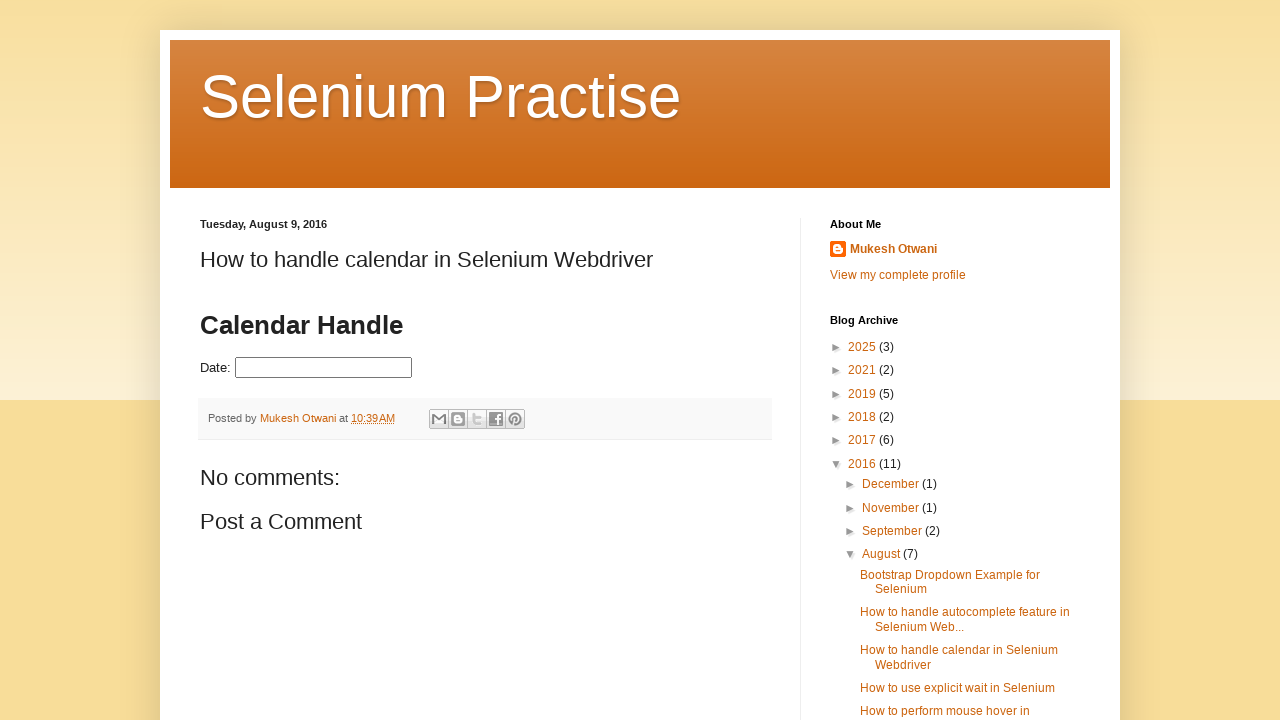

Navigated to calendar date picker test page
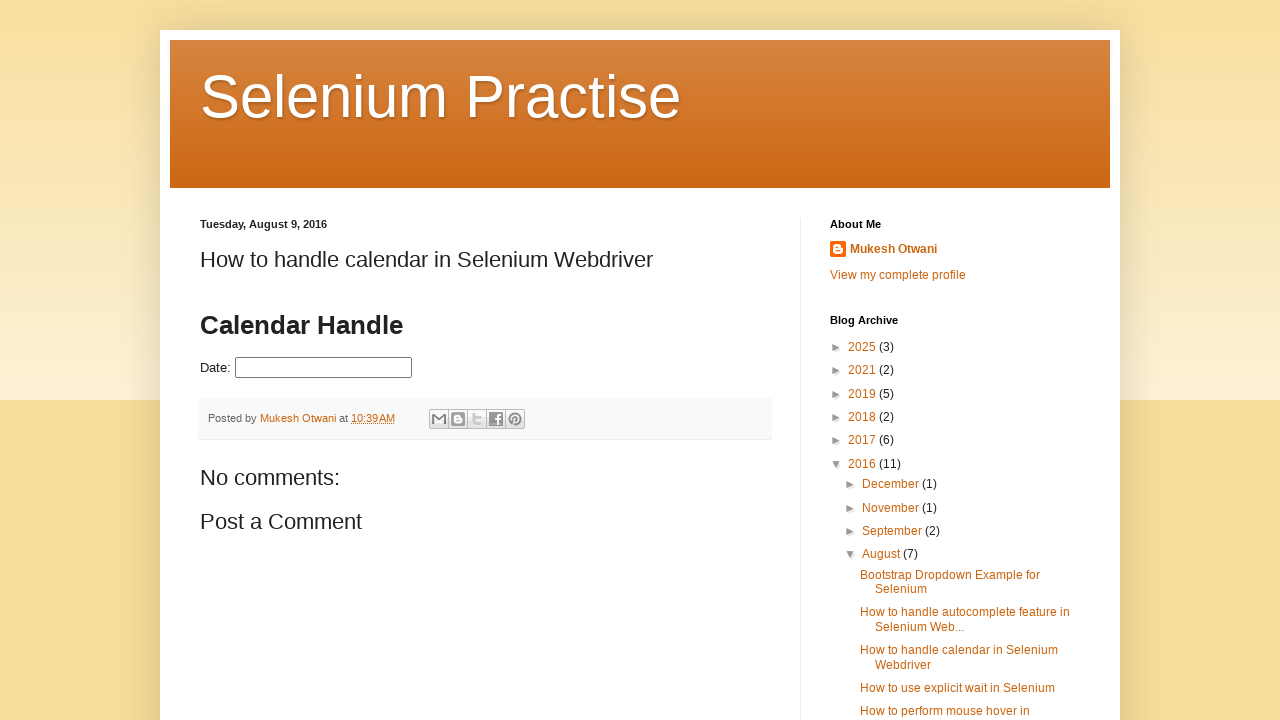

Clicked on date input field to open calendar widget at (324, 368) on input#datepicker
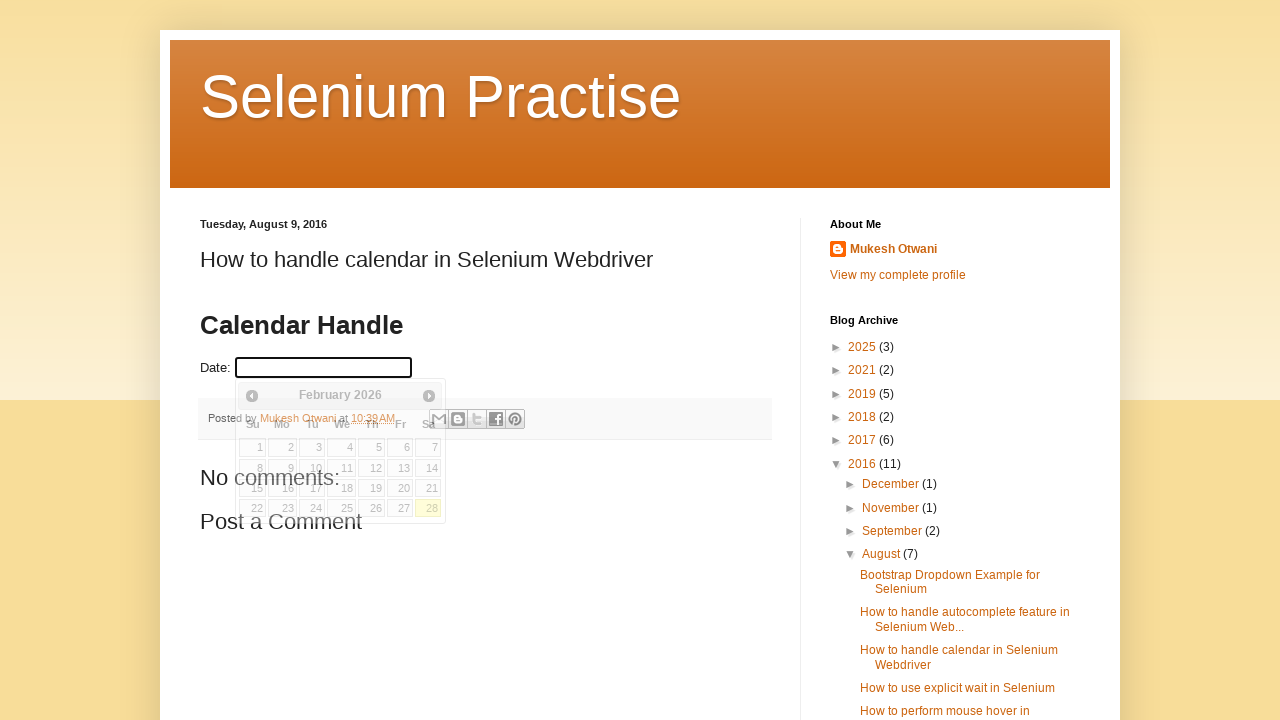

Calendar widget appeared and is ready
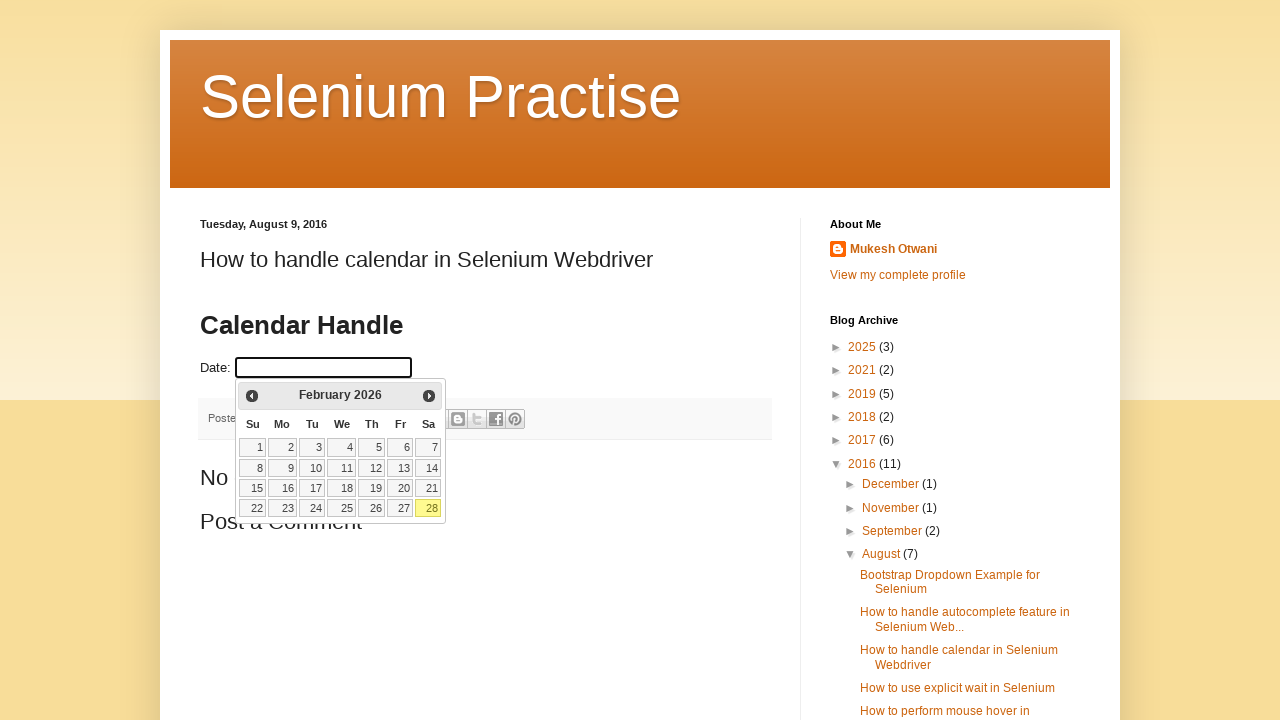

Selected day 6 from the calendar table at (400, 447) on xpath=//td[.='6']
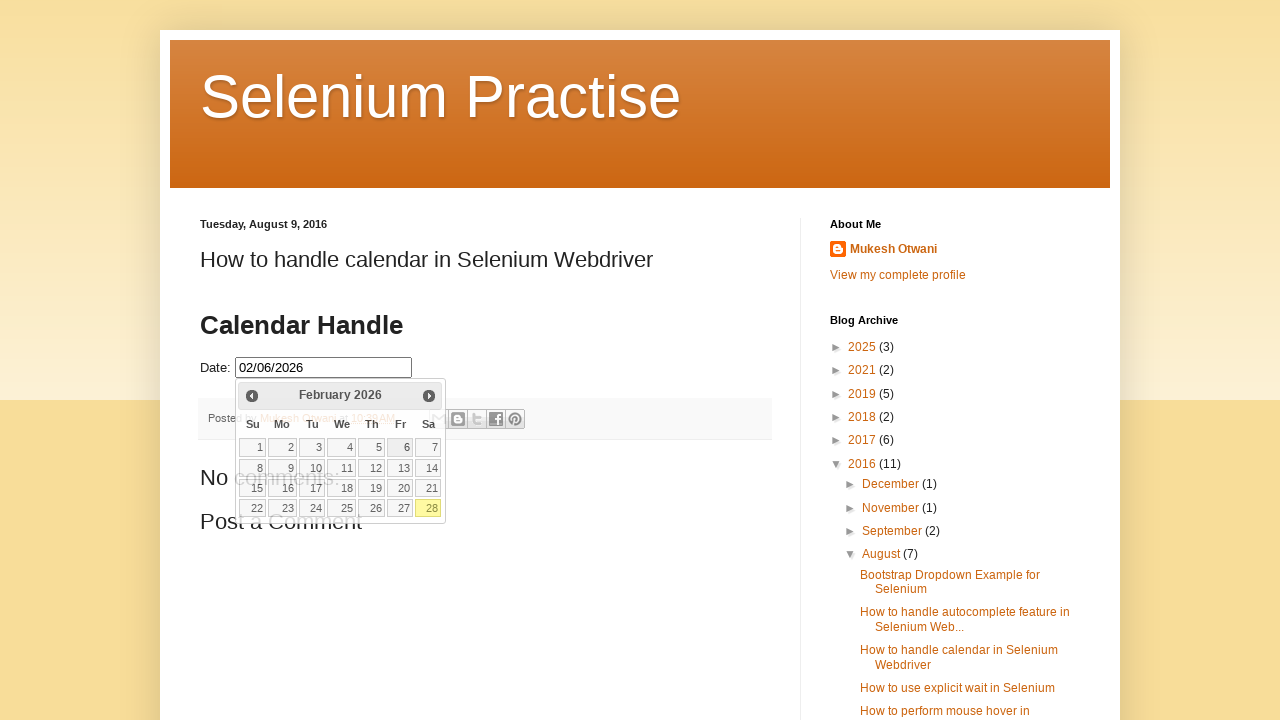

Verified selected date value: None
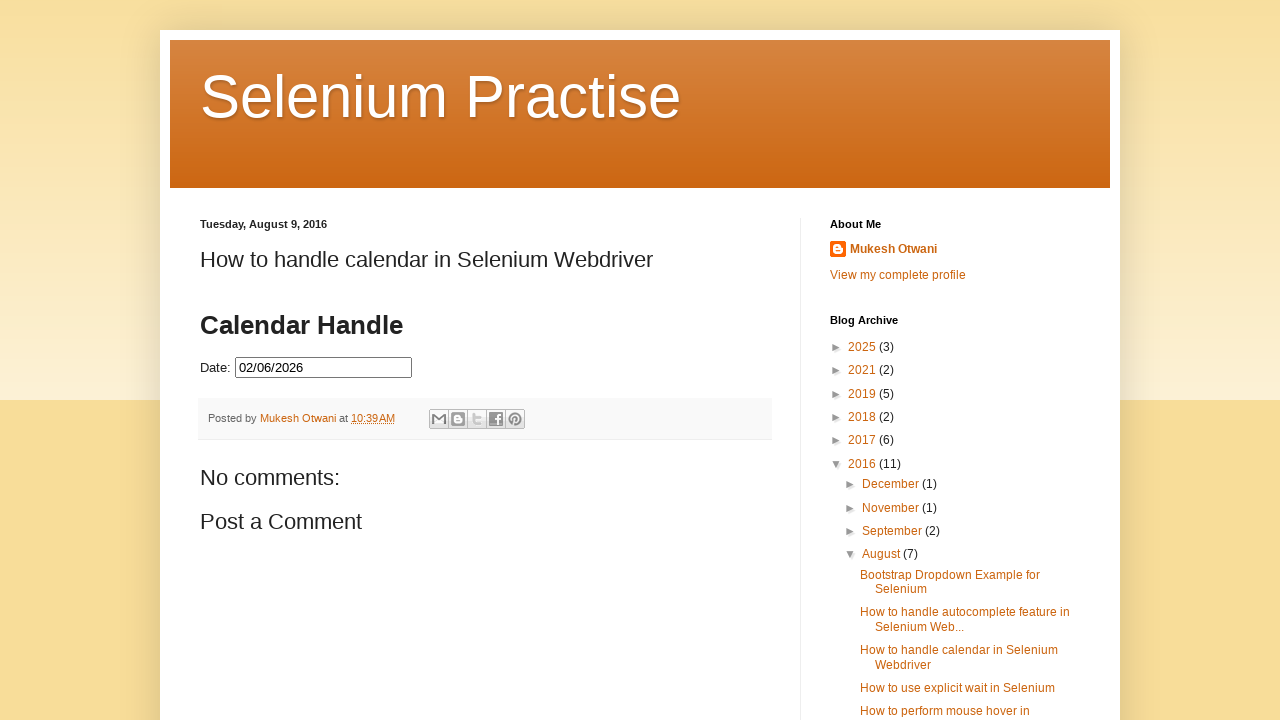

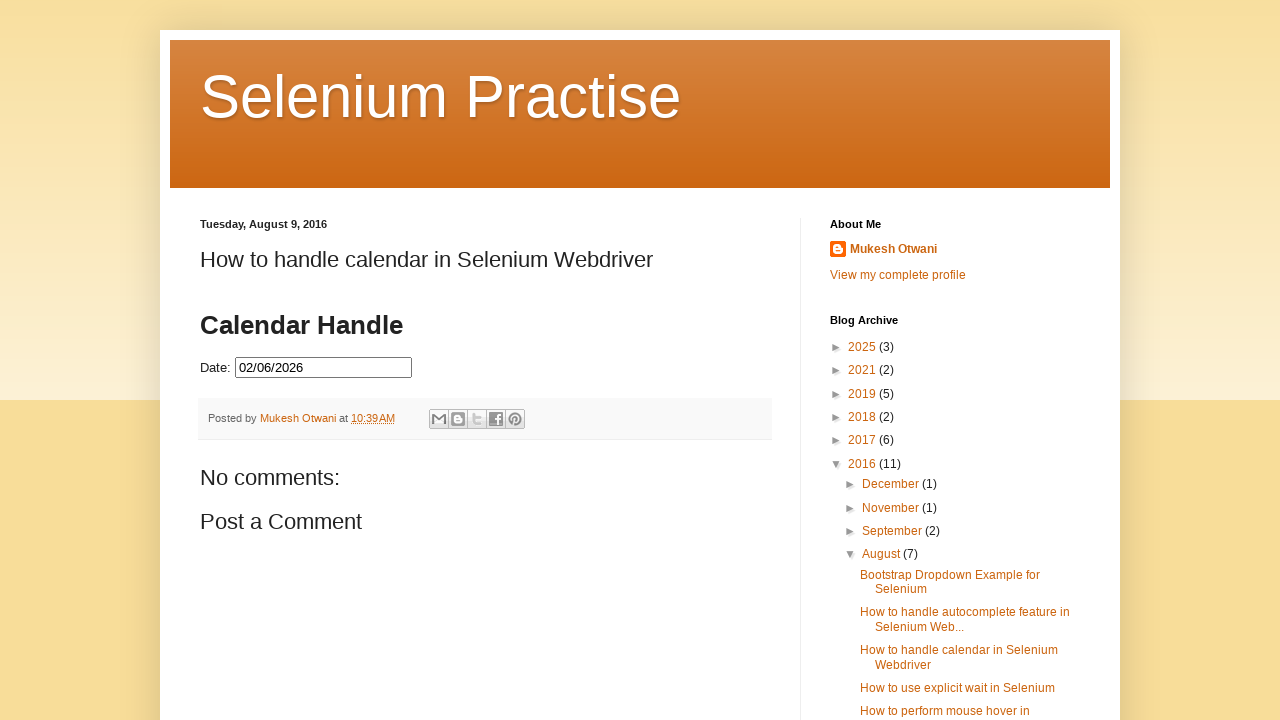